Tests the search functionality on Python.org by entering "pycon" in the search box, submitting the search, and verifying that results are found.

Starting URL: https://www.python.org

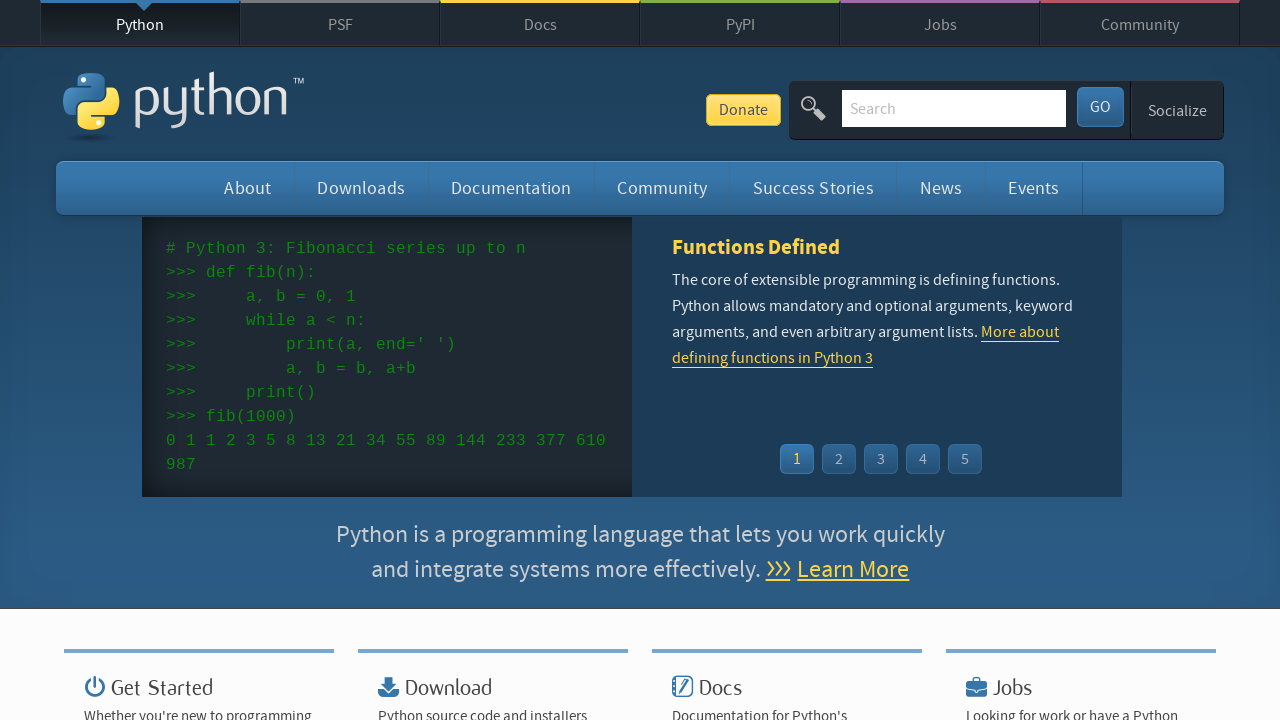

Verified 'Python' is in page title
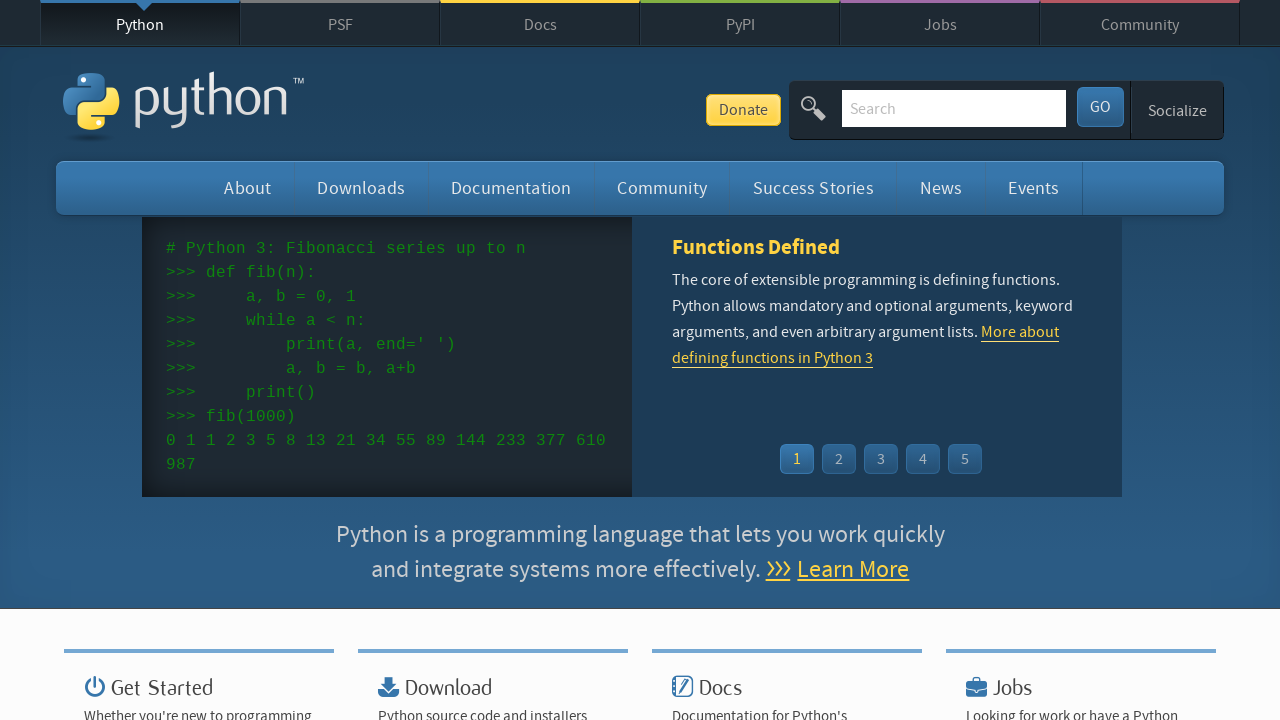

Filled search box with 'pycon' on input[name='q']
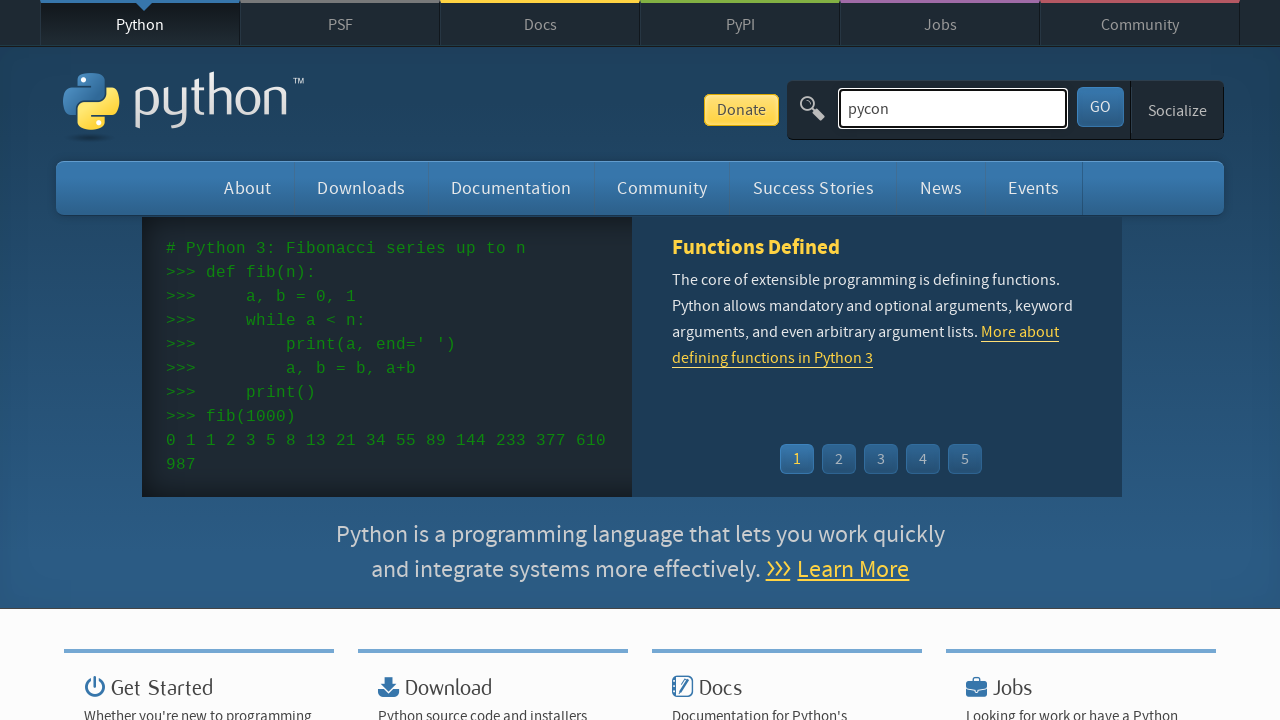

Pressed Enter to submit search query on input[name='q']
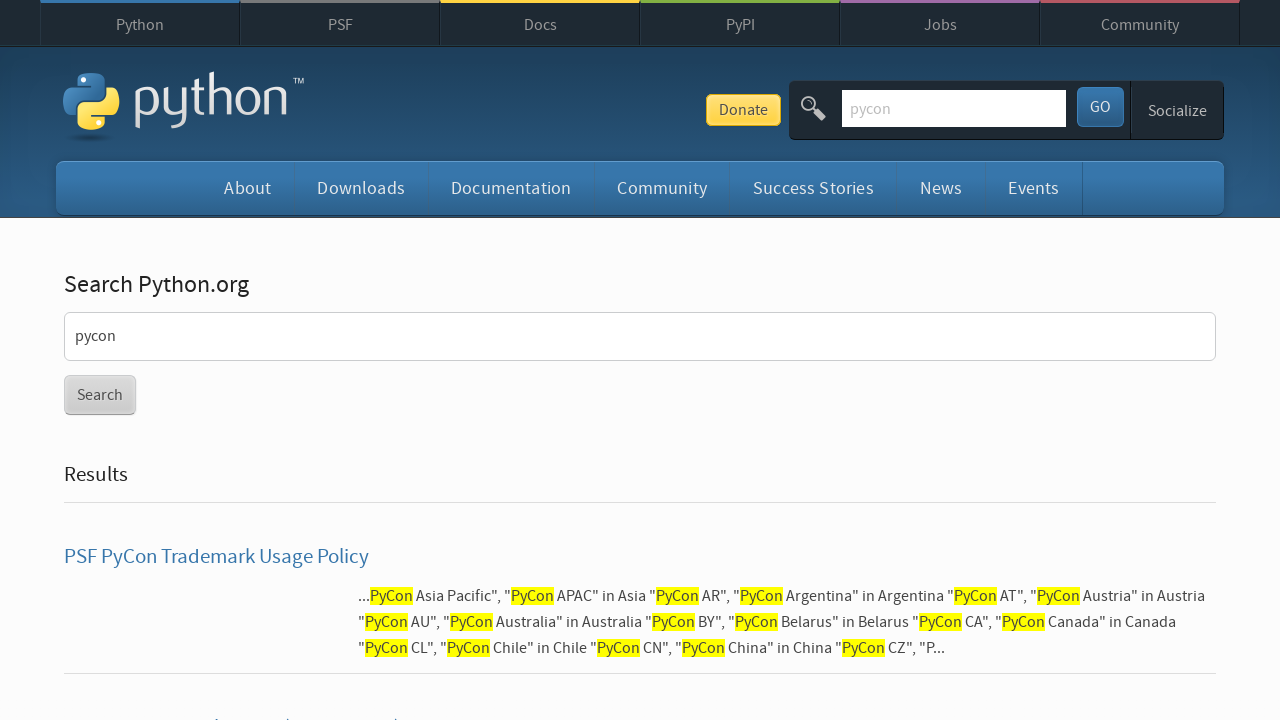

Waited for page to reach domcontentloaded state
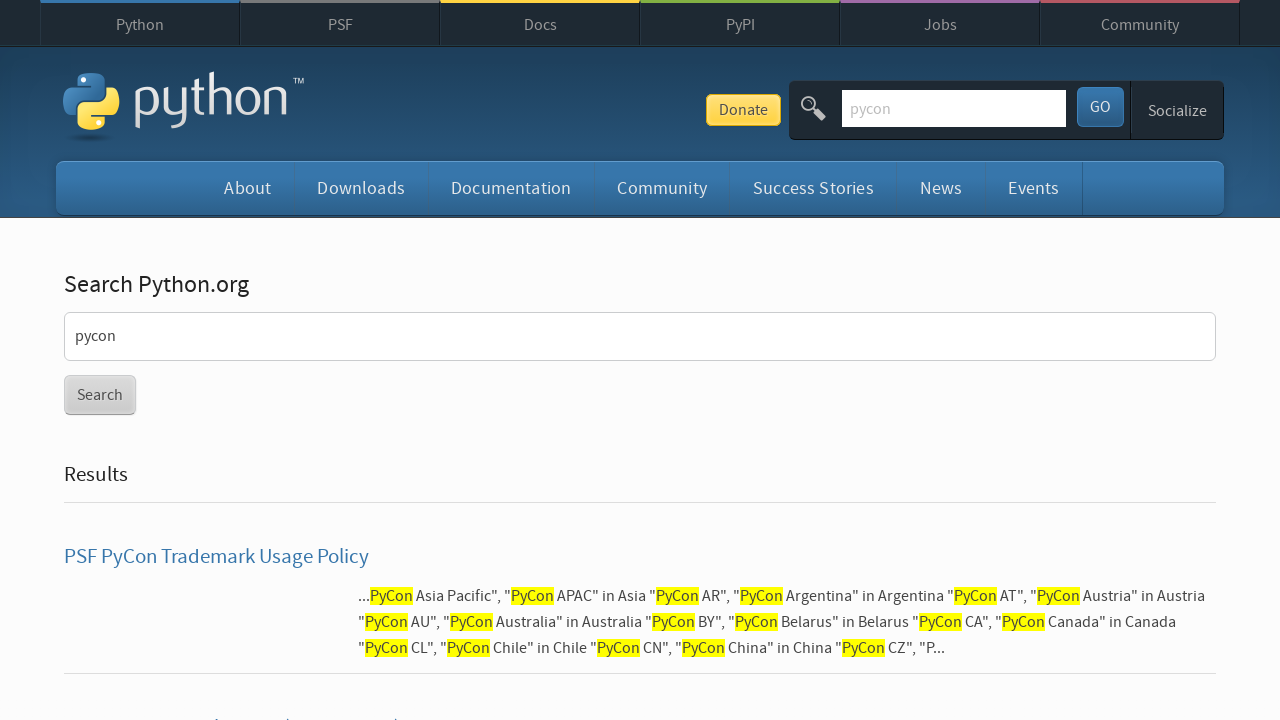

Verified search results were found (no 'No results found' message)
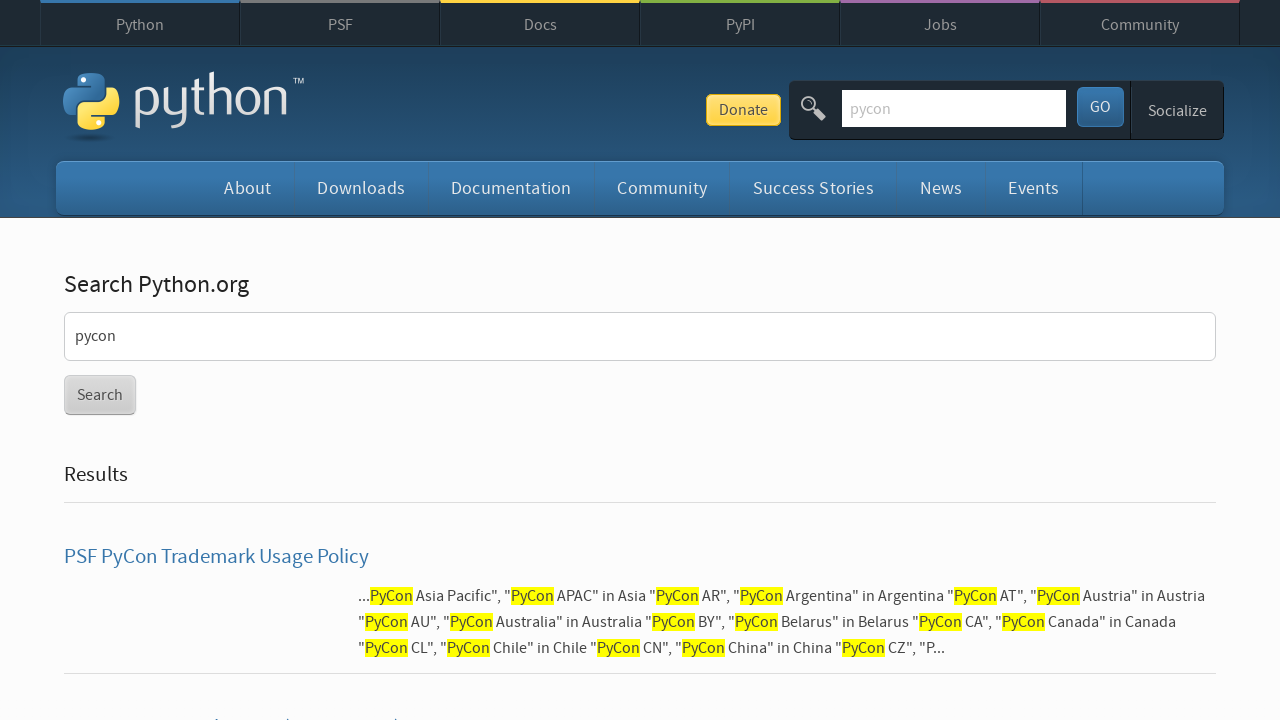

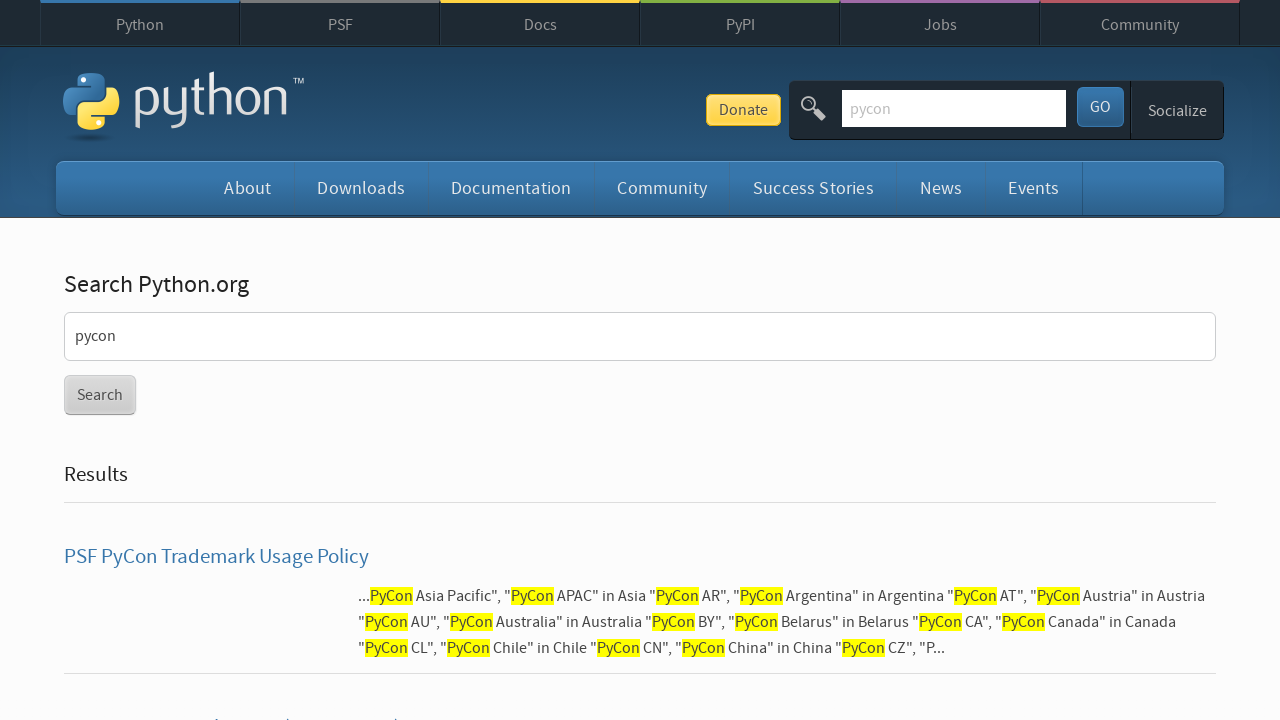